Tests the Senior Citizen discount checkbox on the SpiceJet flight booking homepage by clicking on it and verifying it becomes selected.

Starting URL: https://www.spicejet.com

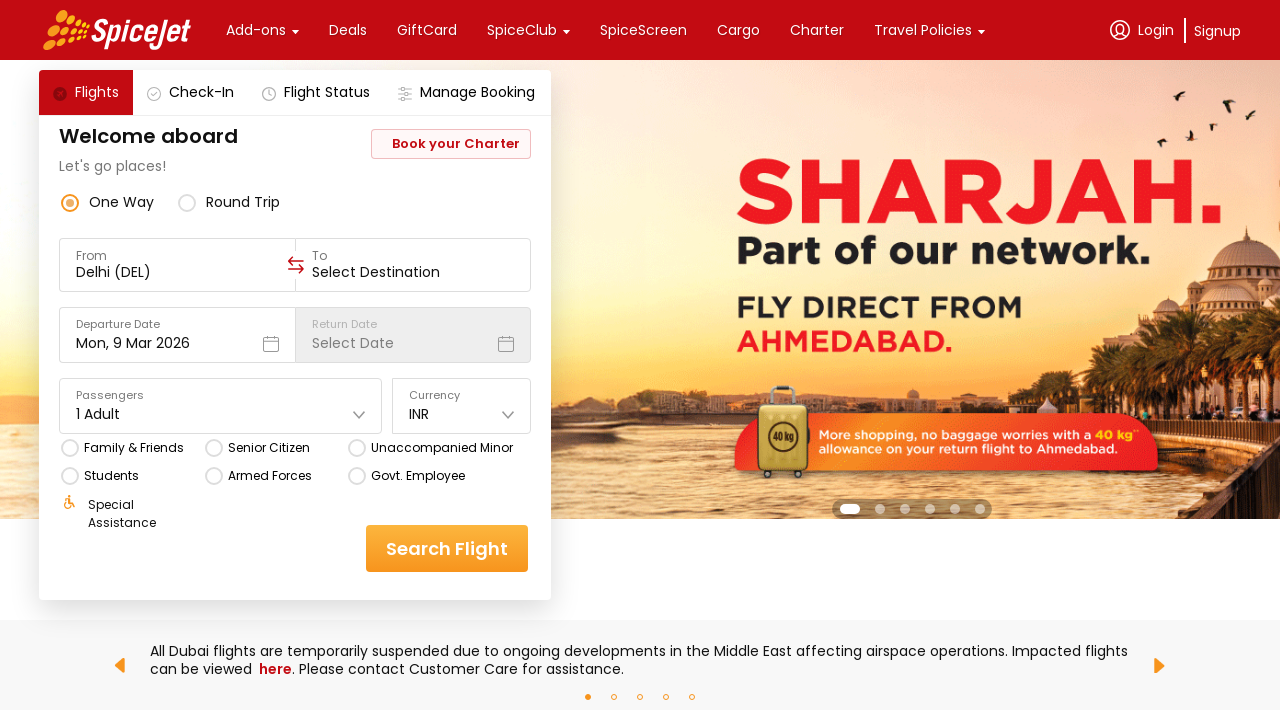

Clicked on the 'Senior Citizen' option at (268, 448) on xpath=//div[text()='Senior Citizen']
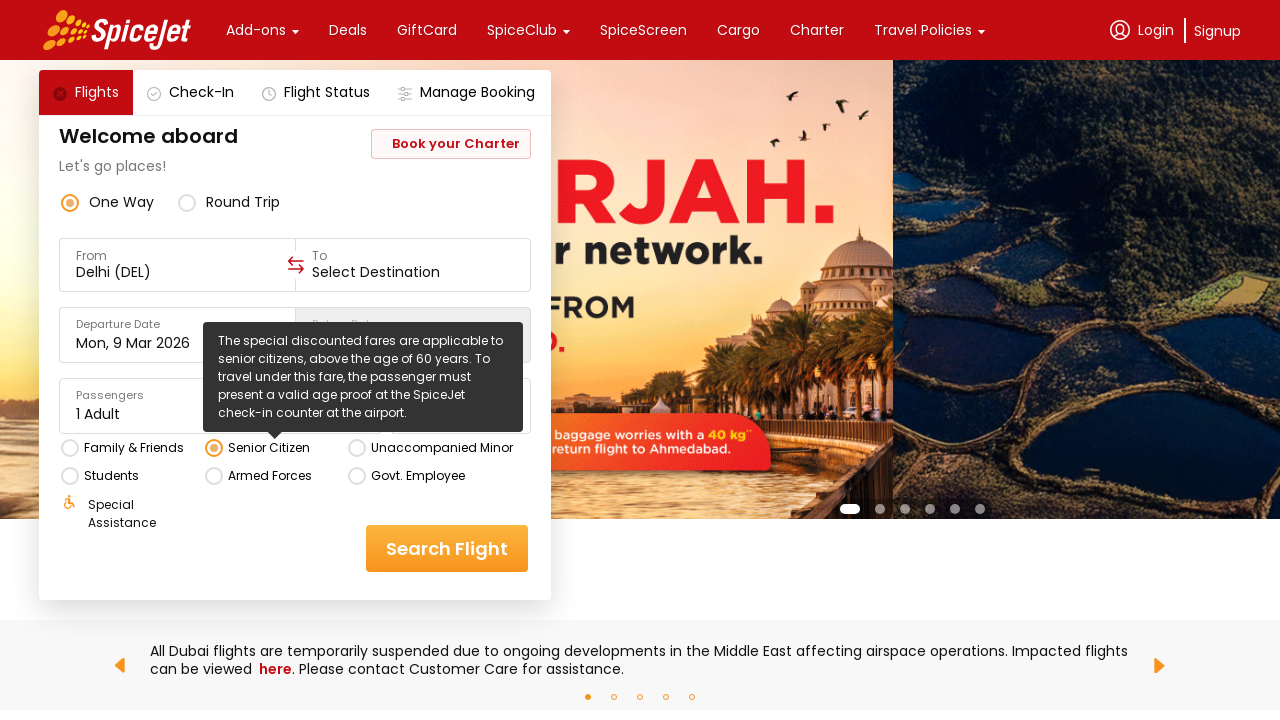

Waited 500ms for UI to update
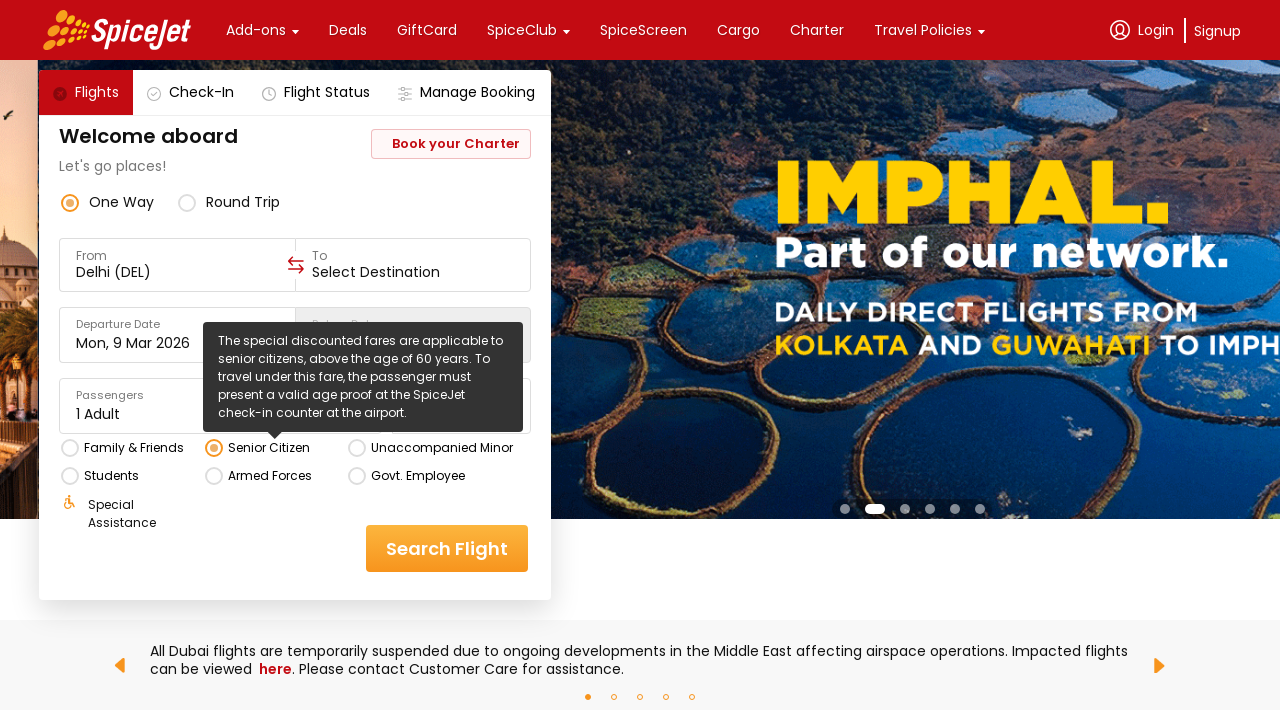

Located Senior Citizen checkbox element
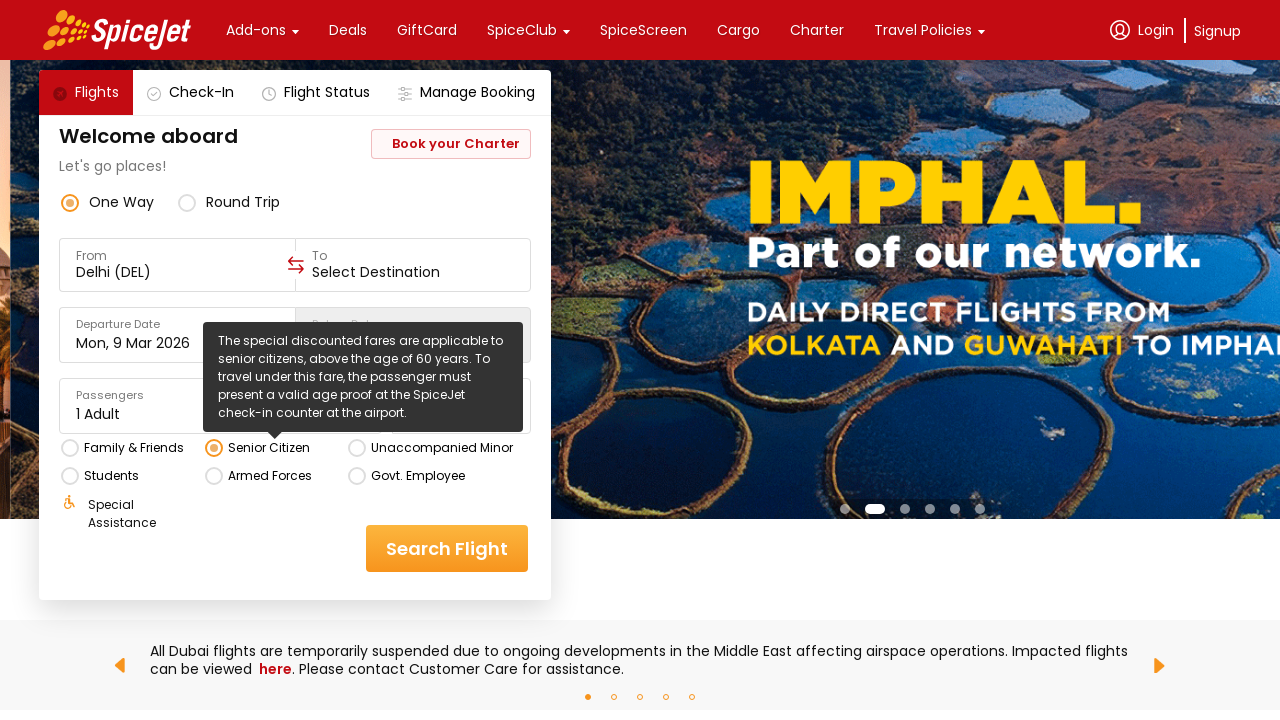

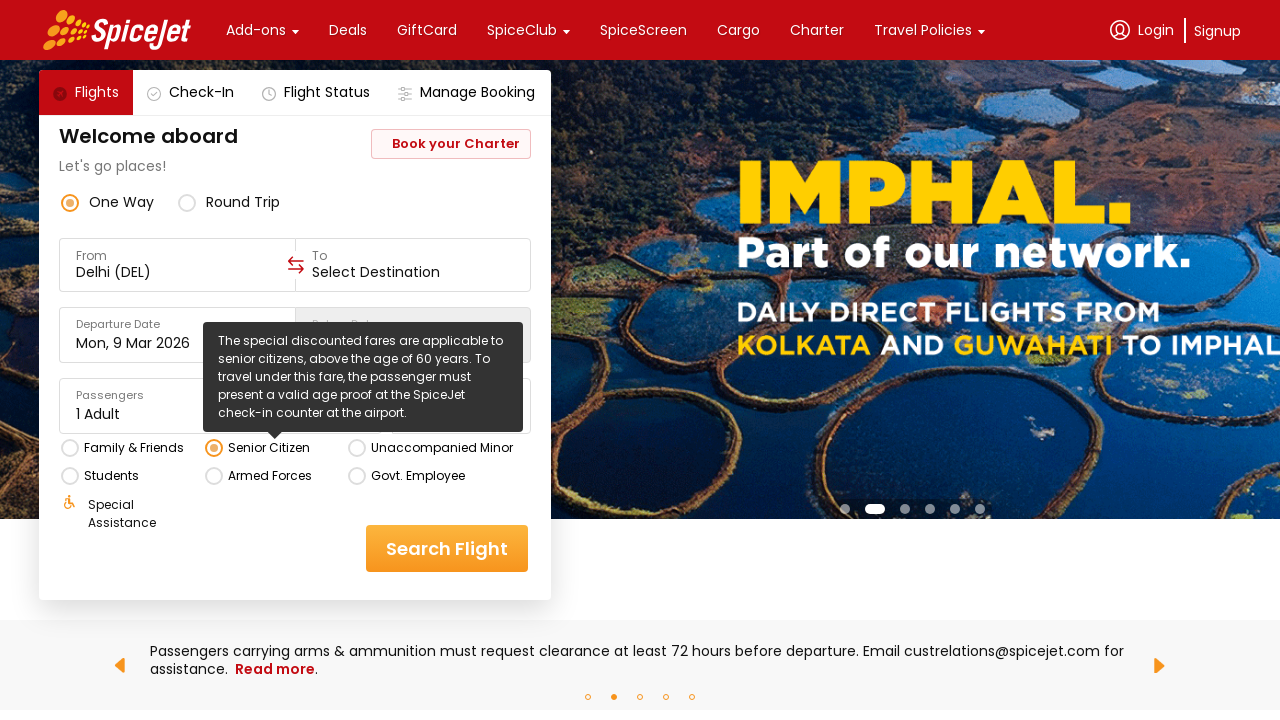